Tests mouse input events on a training page by performing single click, double click, and context click (right click) actions, verifying the active element text changes after each interaction.

Starting URL: https://v1.training-support.net/selenium/input-events

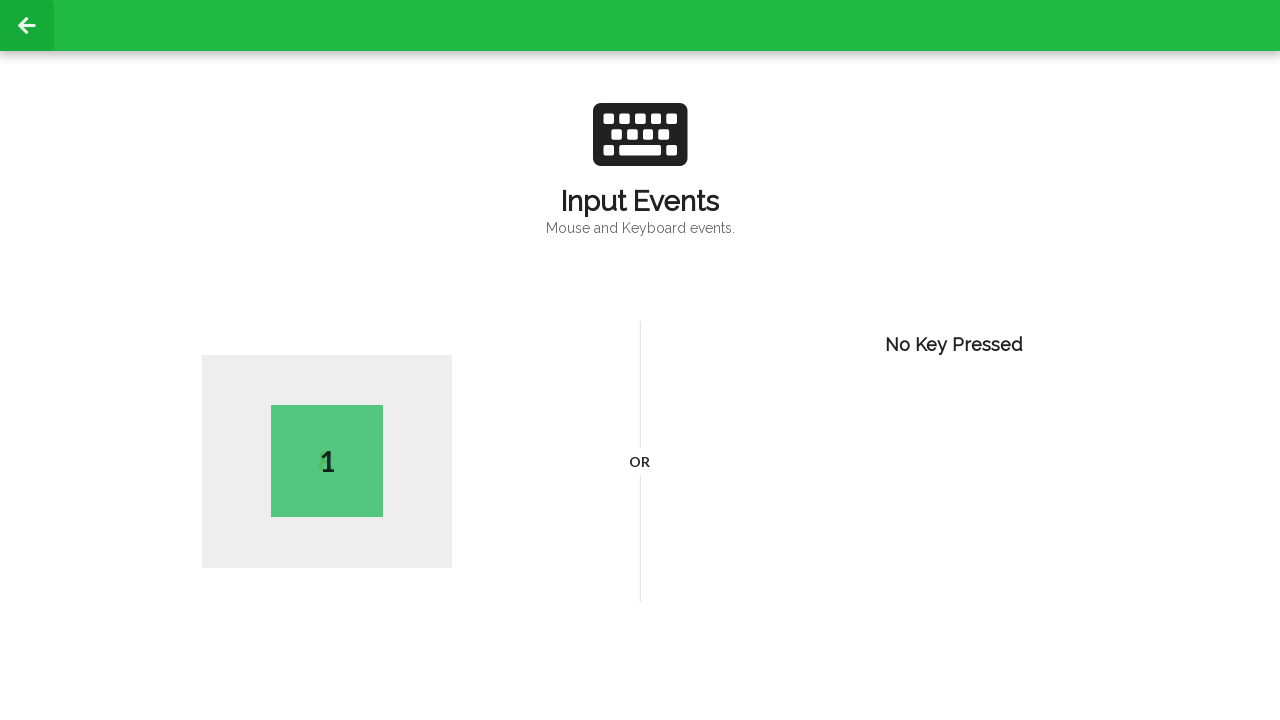

Performed single left click on the page at (640, 360) on body
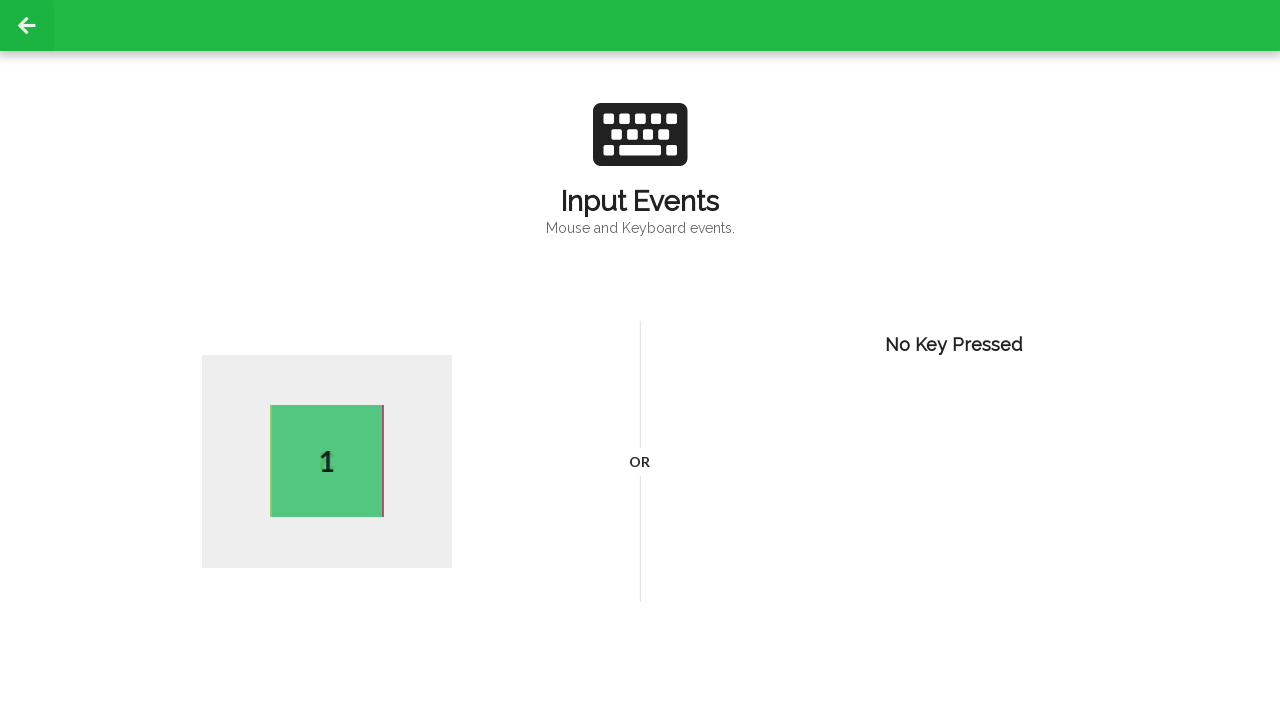

Verified active element is present after single click
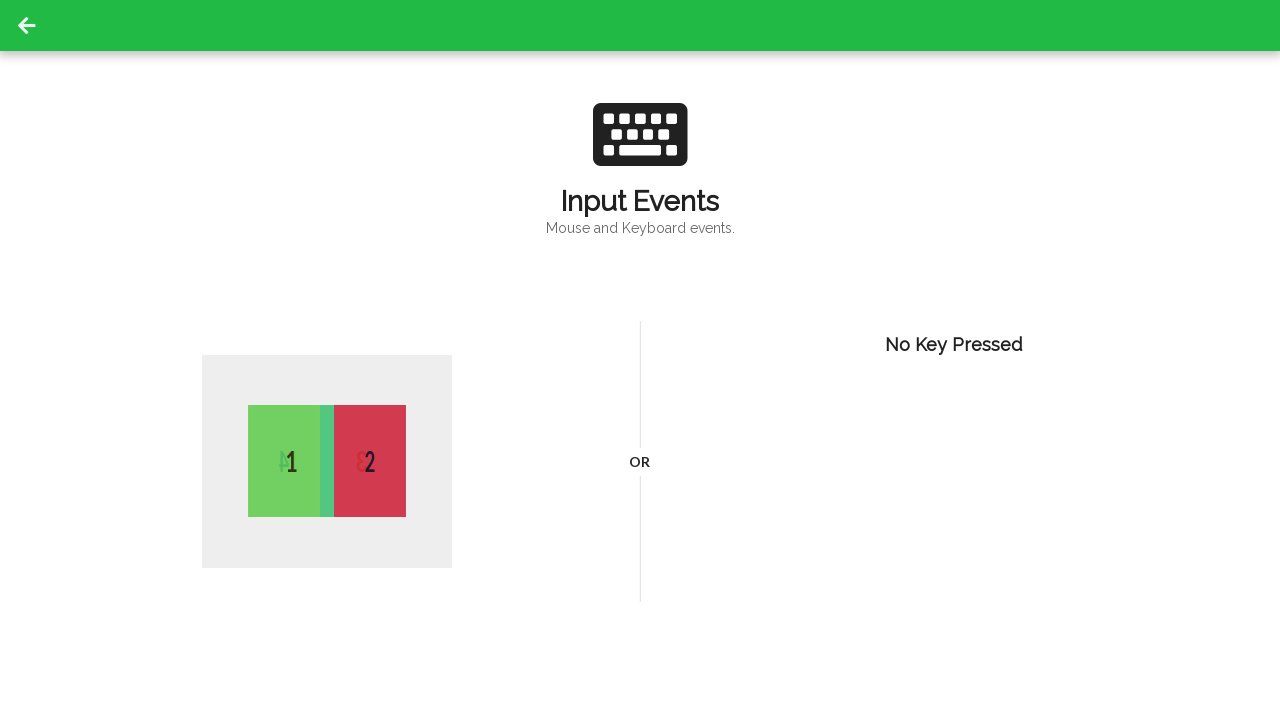

Performed double click on the page at (640, 360) on body
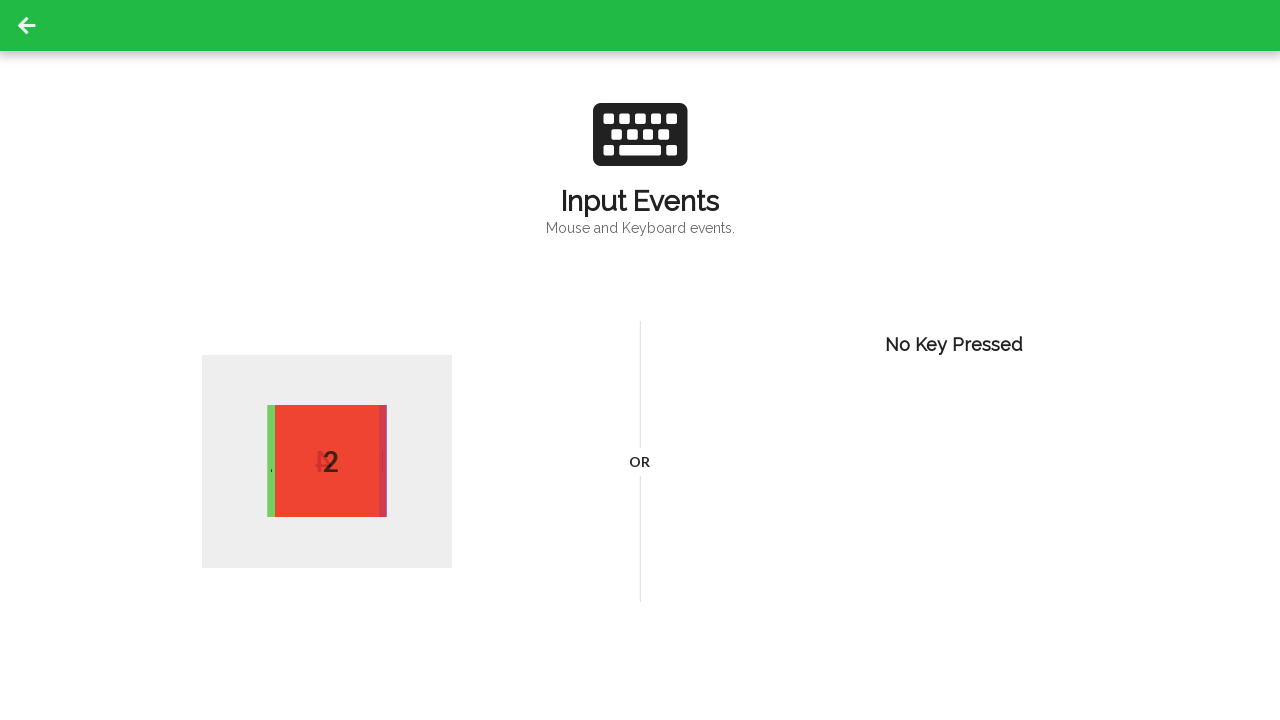

Verified active element updated after double click
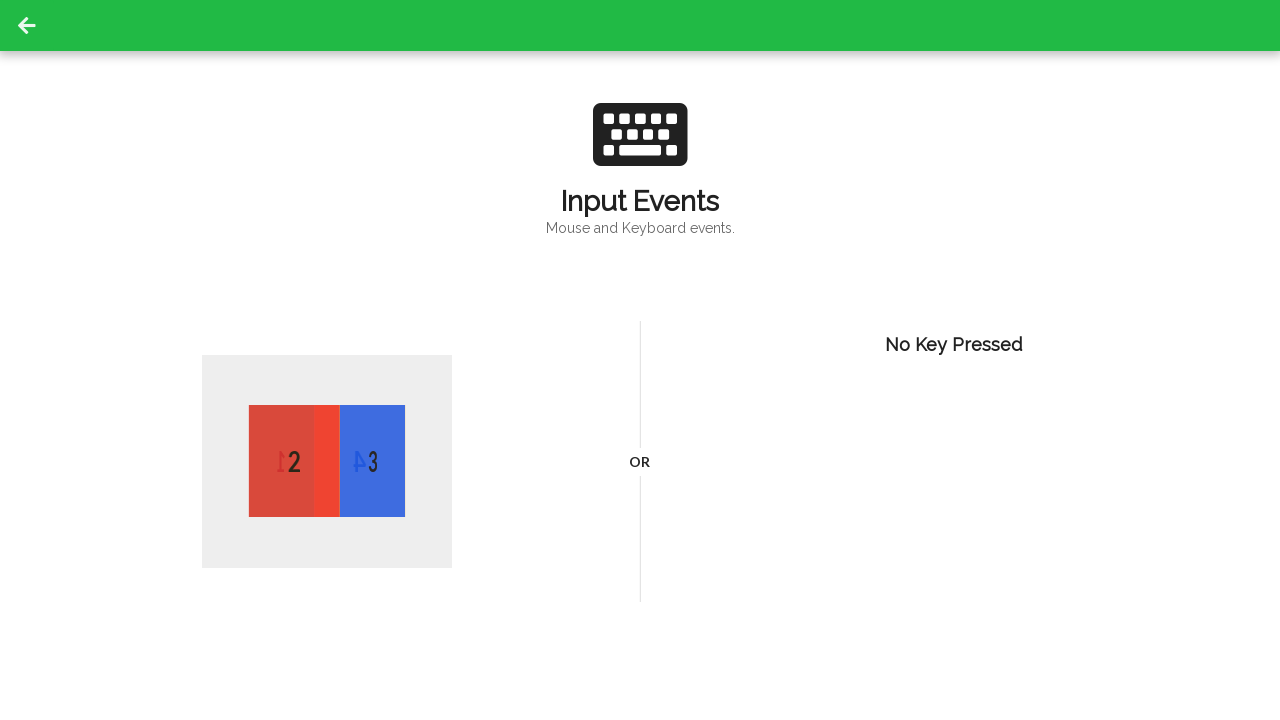

Performed right click (context click) on the page at (640, 360) on body
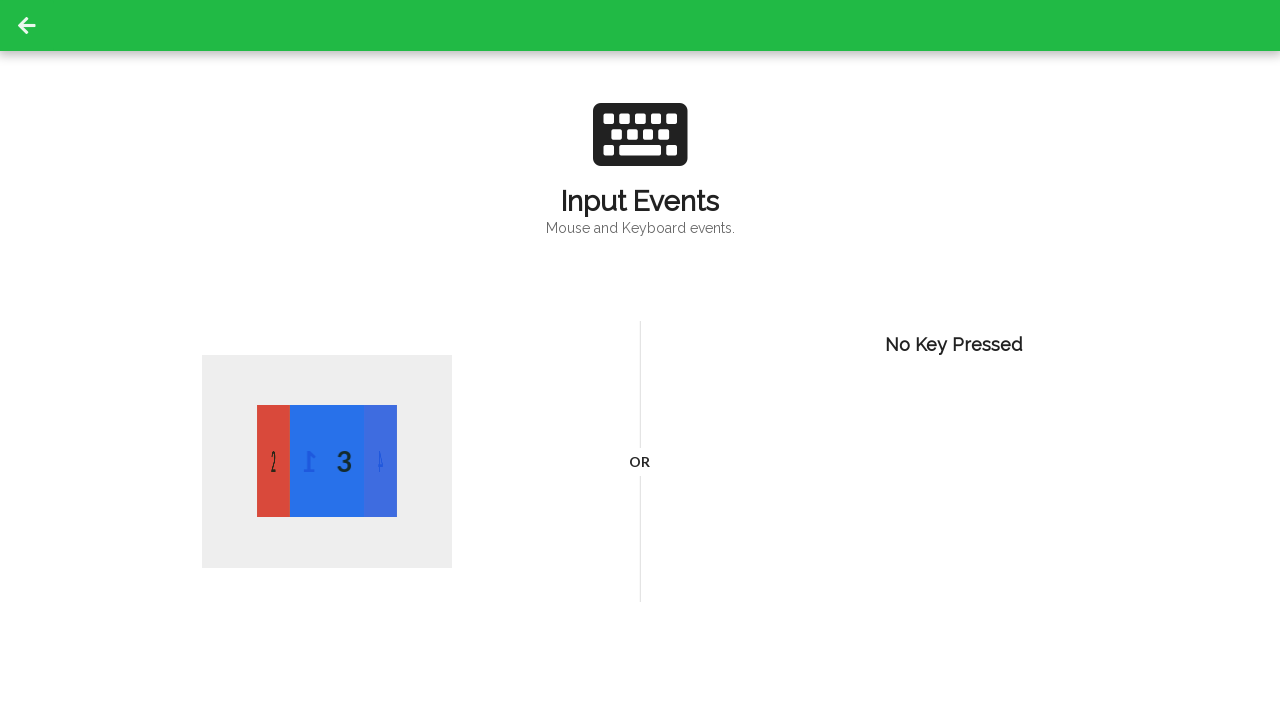

Verified active element updated after right click
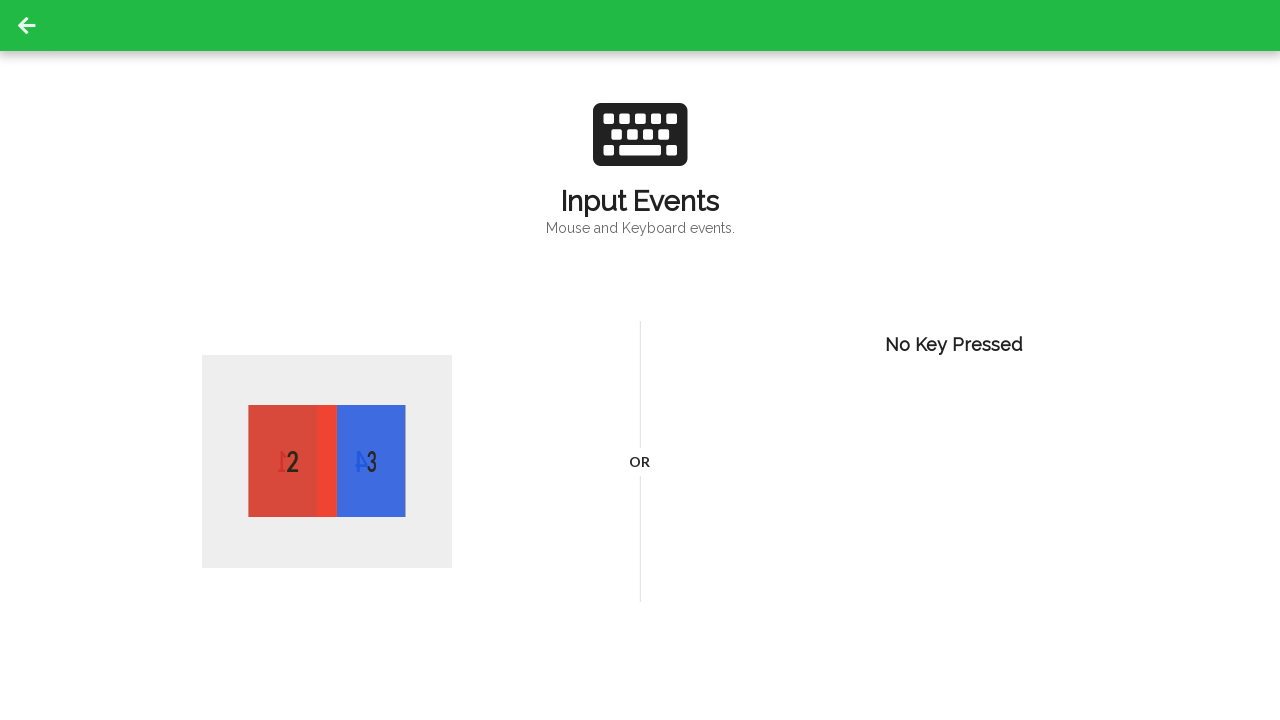

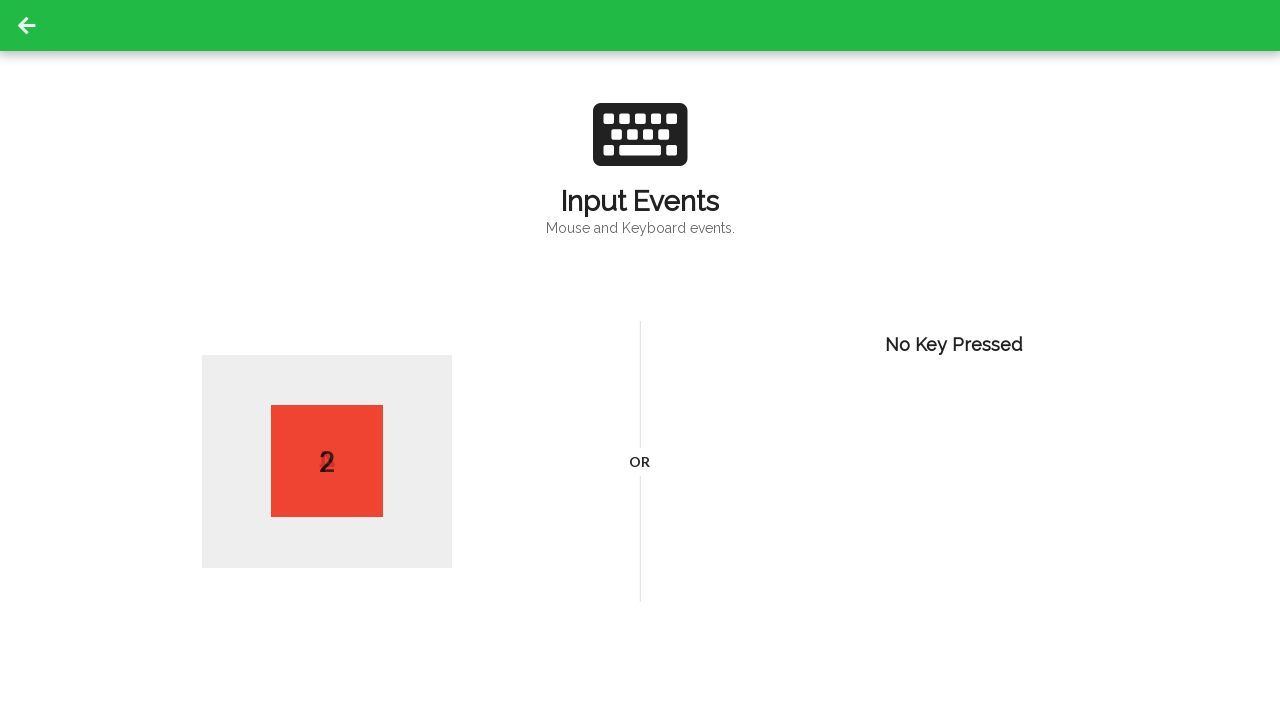